Tests infinite scroll functionality by scrolling to dynamically loaded content paragraphs, waiting for the 2nd and 3rd paragraphs to appear and scrolling each into view.

Starting URL: http://the-internet.herokuapp.com/infinite_scroll

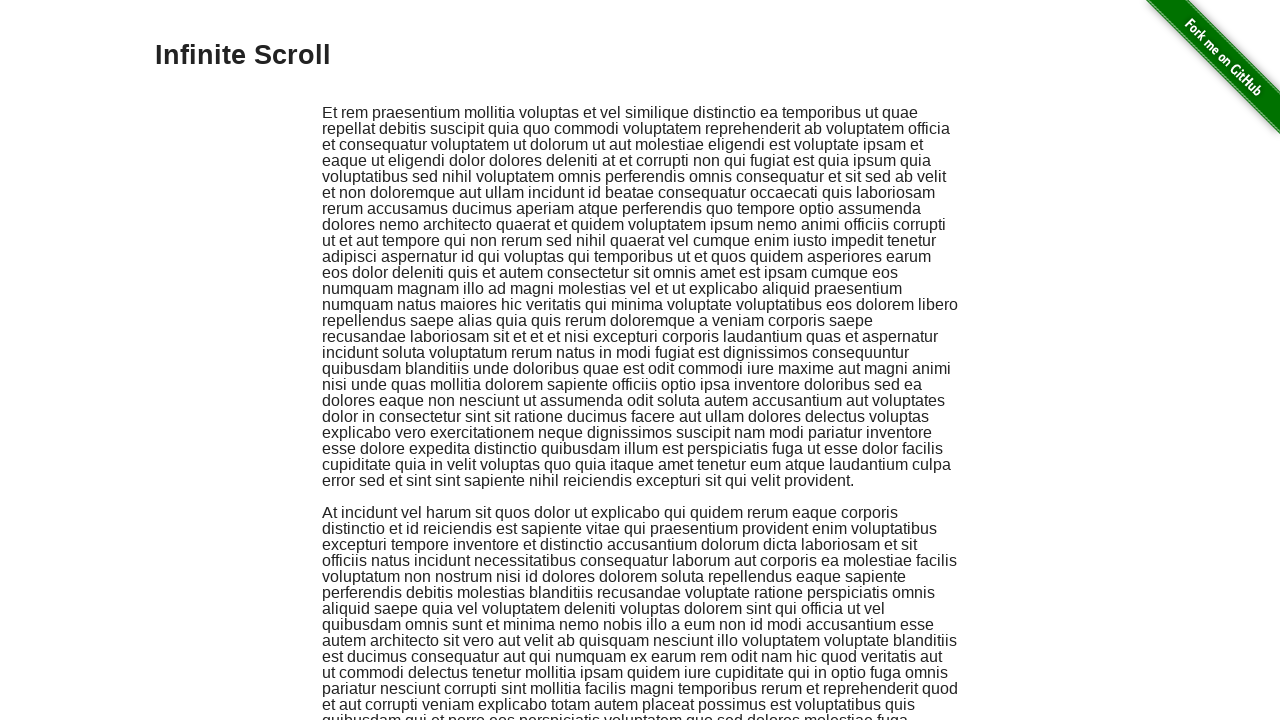

Navigated to infinite scroll test page
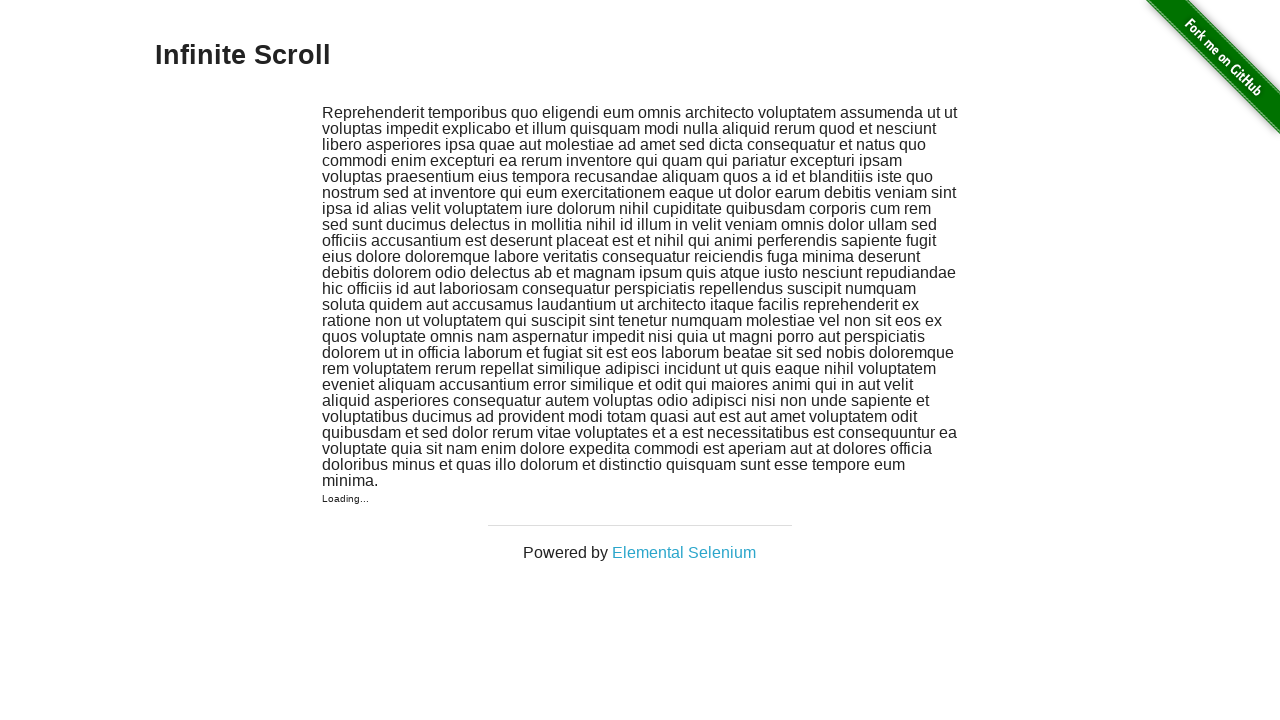

Waited for 2nd dynamically loaded paragraph to appear
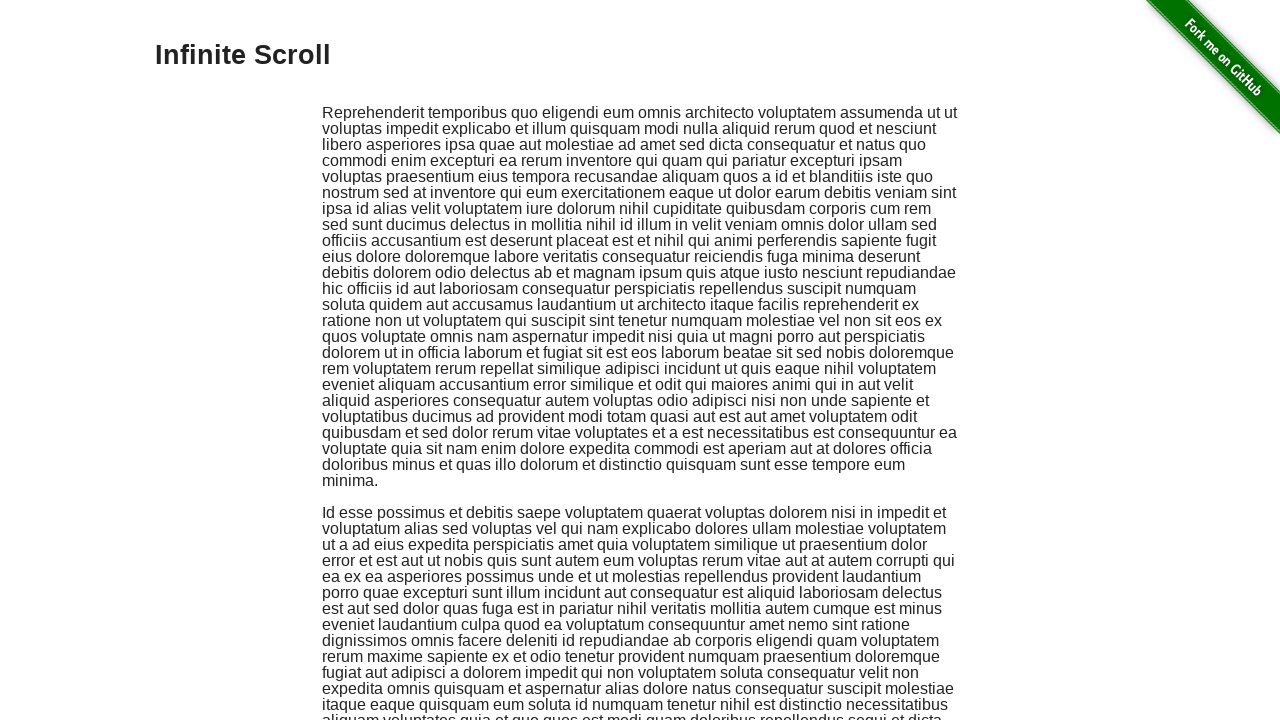

Scrolled 2nd paragraph into view
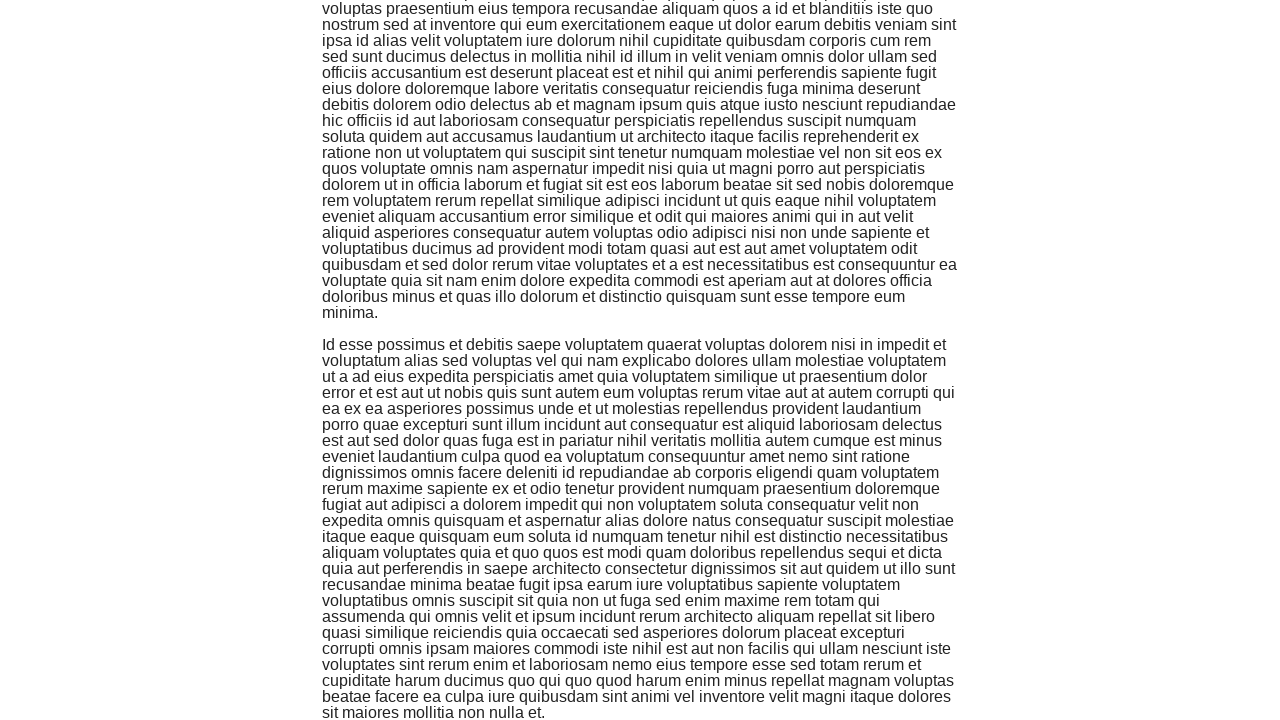

Waited for 3rd dynamically loaded paragraph to appear
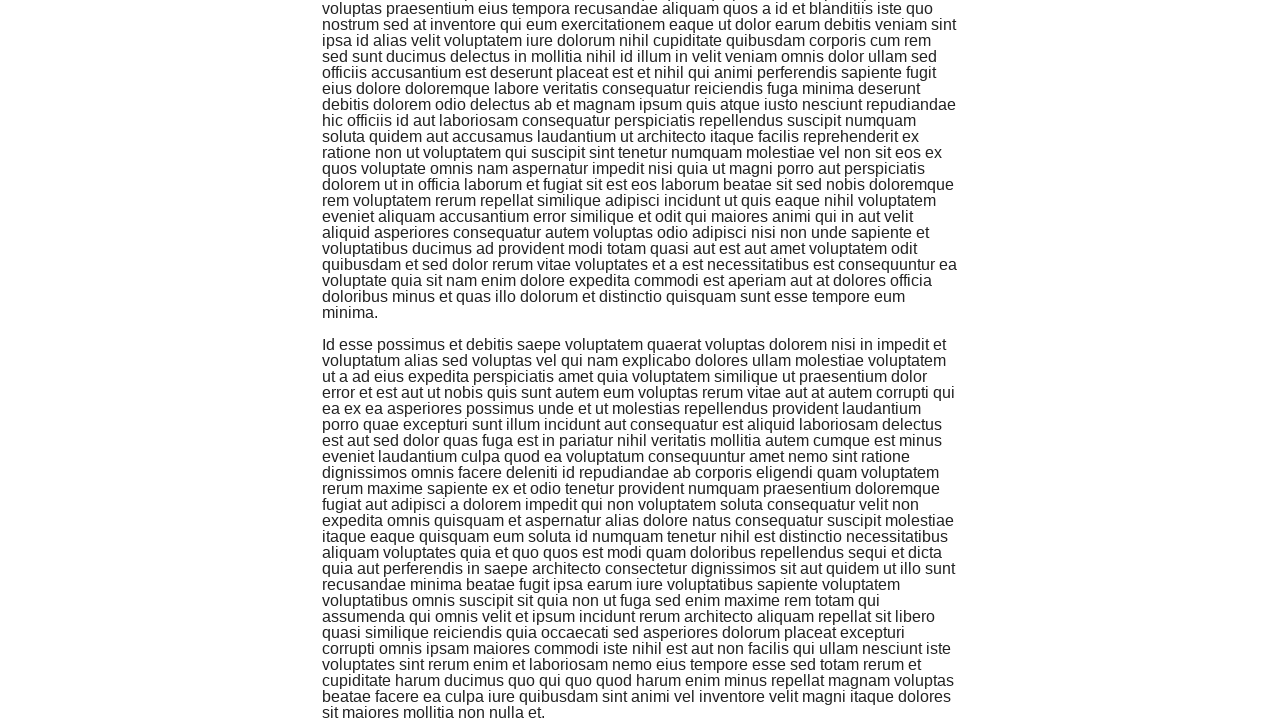

Scrolled 3rd paragraph into view
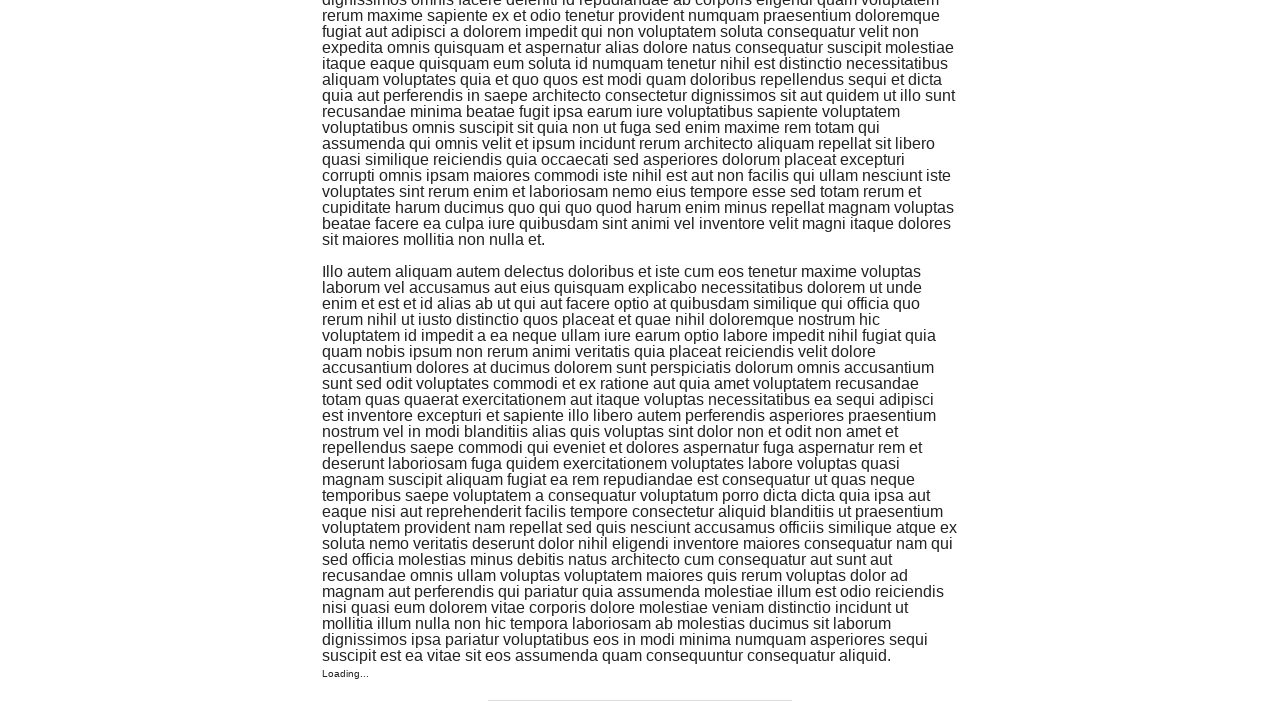

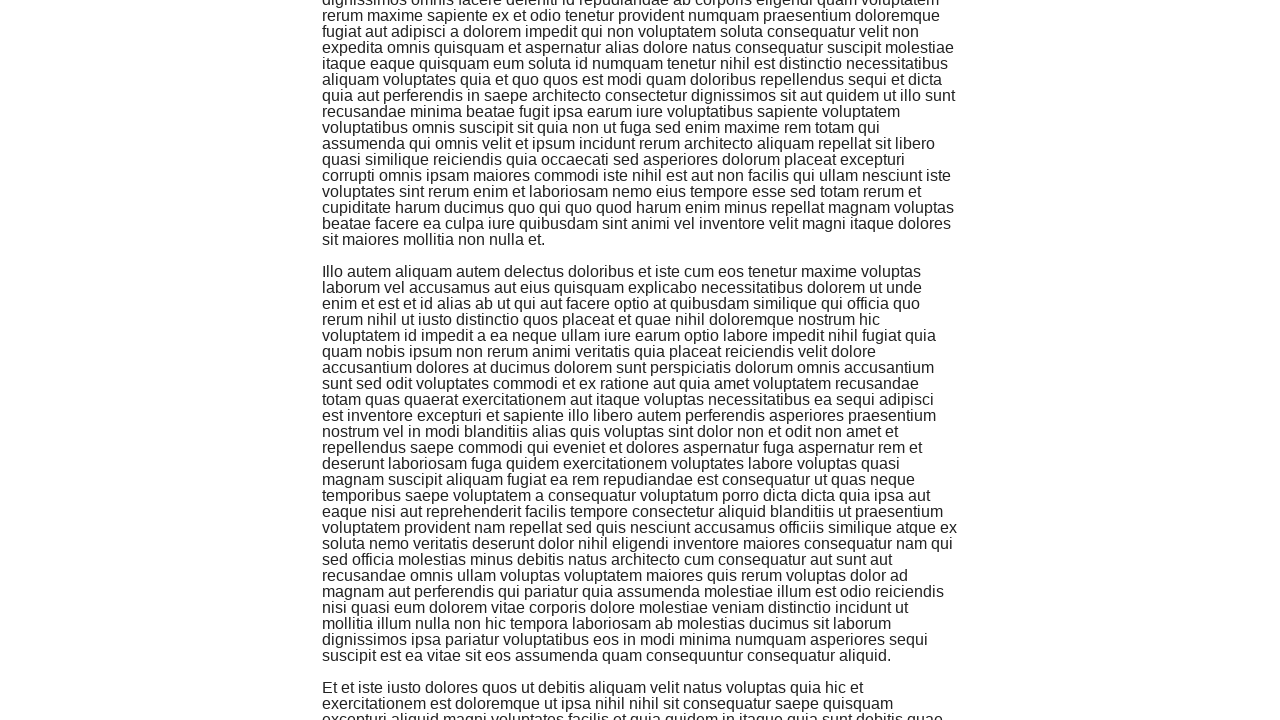